Tests JavaScript scrolling by a specific pixel amount (1000 pixels) on a registration page.

Starting URL: https://demo.automationtesting.in/Register.html

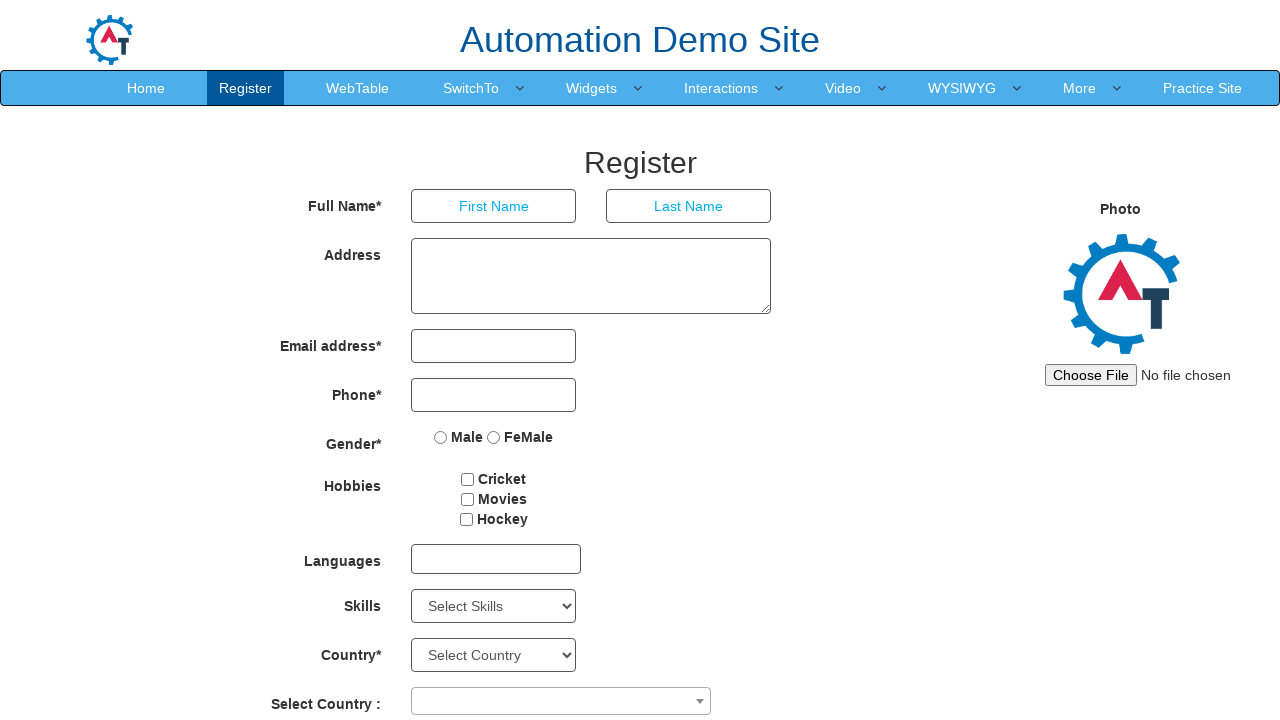

Navigated to registration page
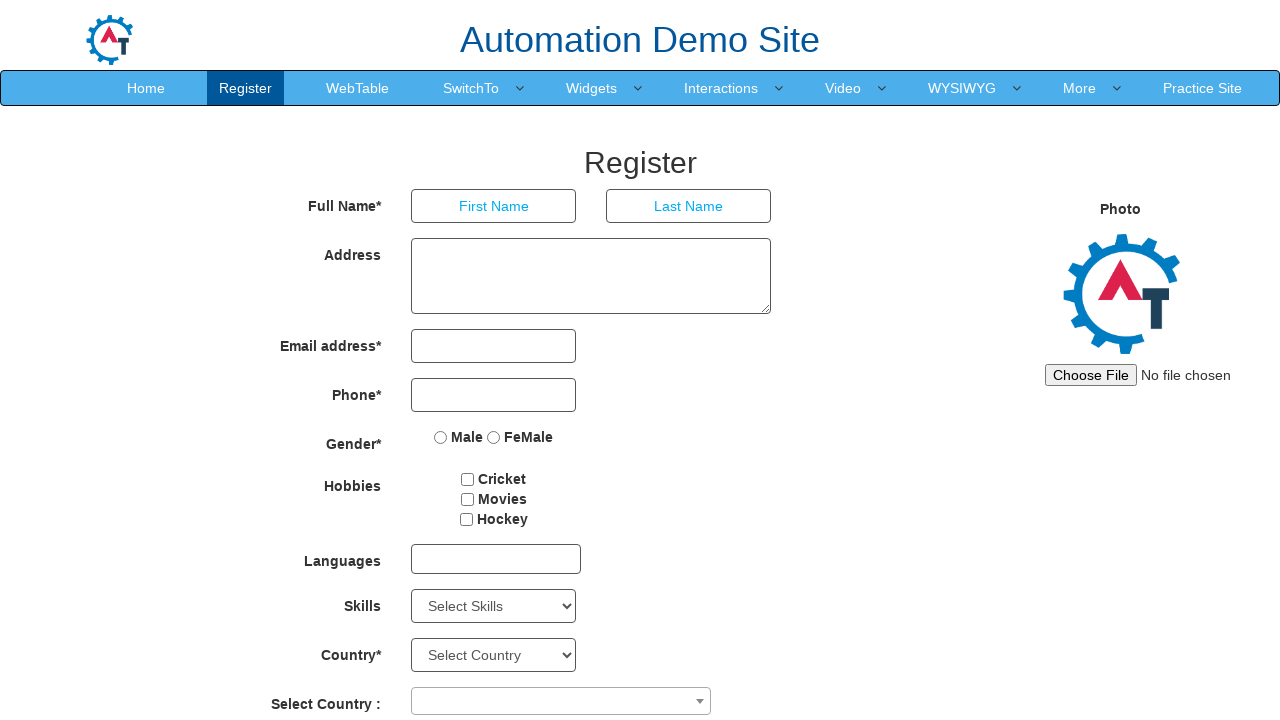

Scrolled down by 1000 pixels using JavaScript
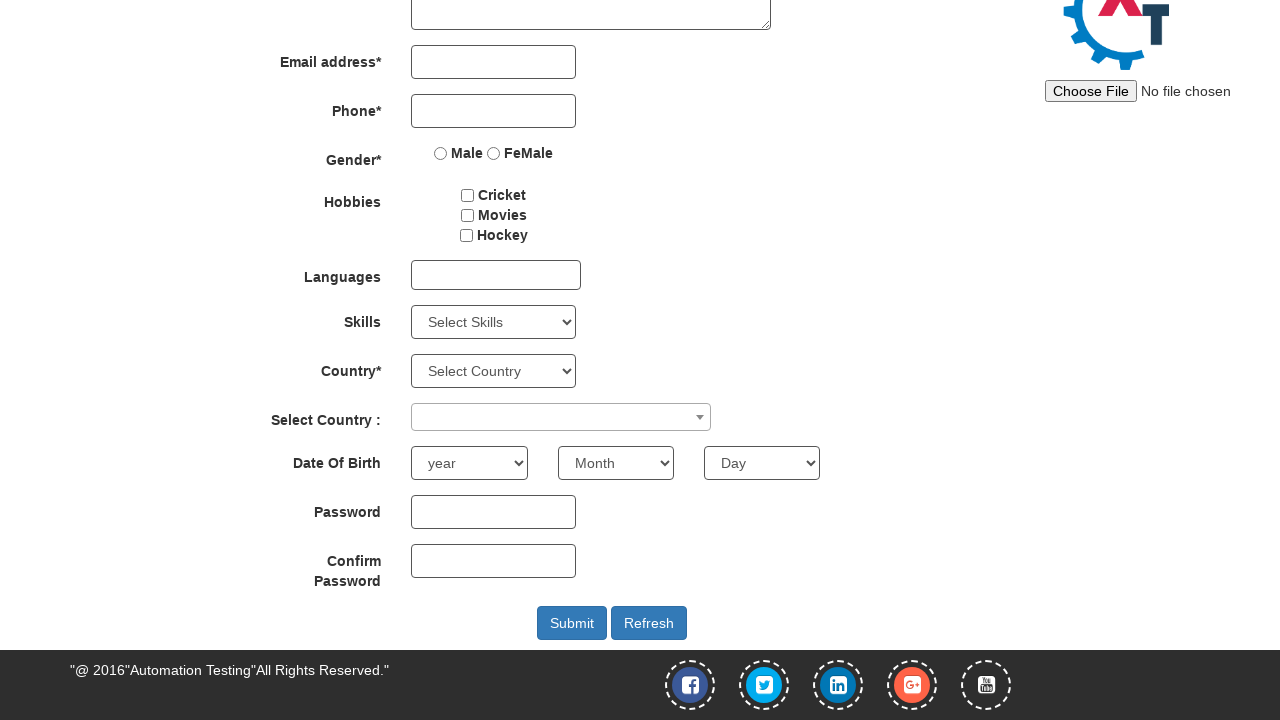

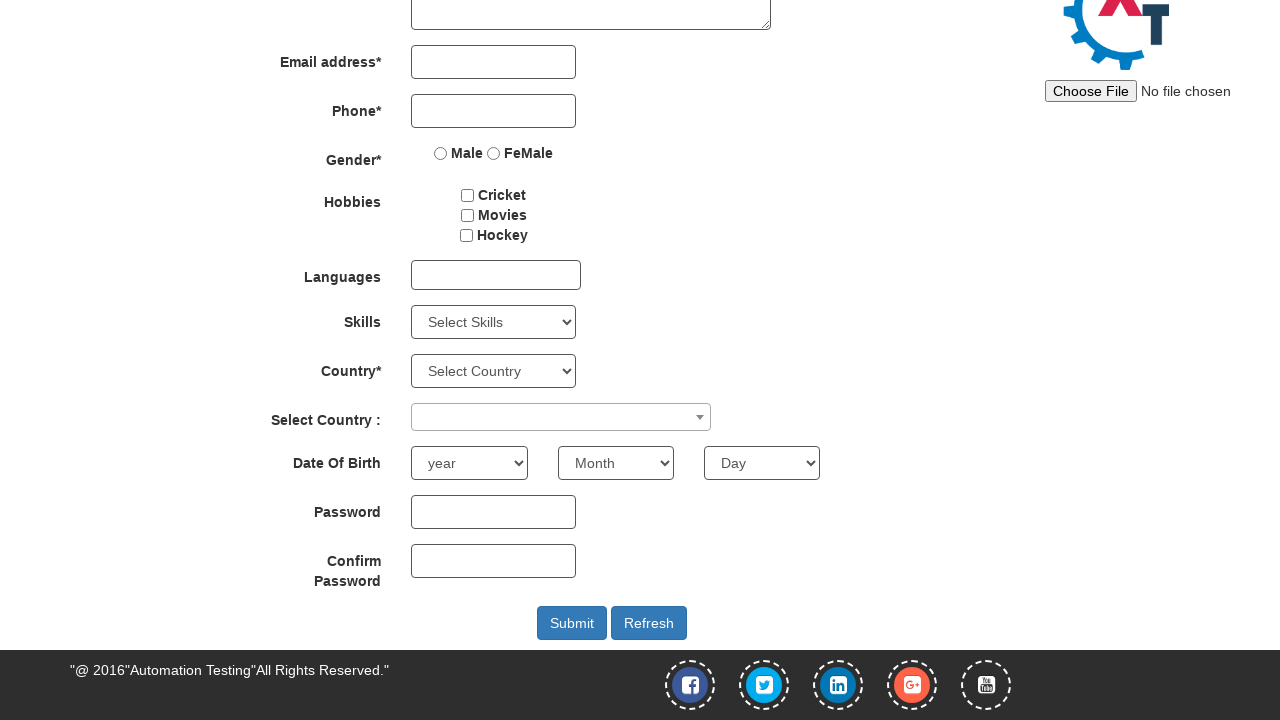